Tests popup window functionality by clicking a link that opens a popup window and verifying multiple browser windows are handled.

Starting URL: https://omayo.blogspot.com/

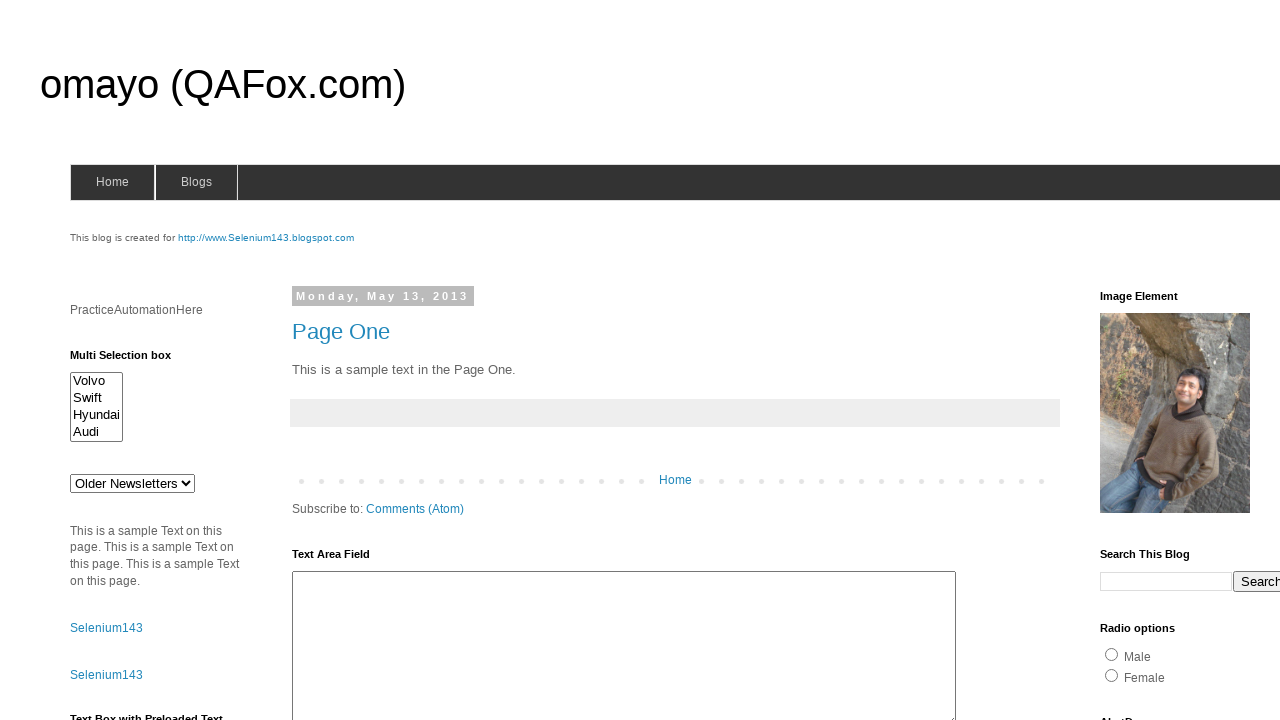

Clicked link to open popup window at (132, 360) on xpath=//a[text()='Open a popup window']
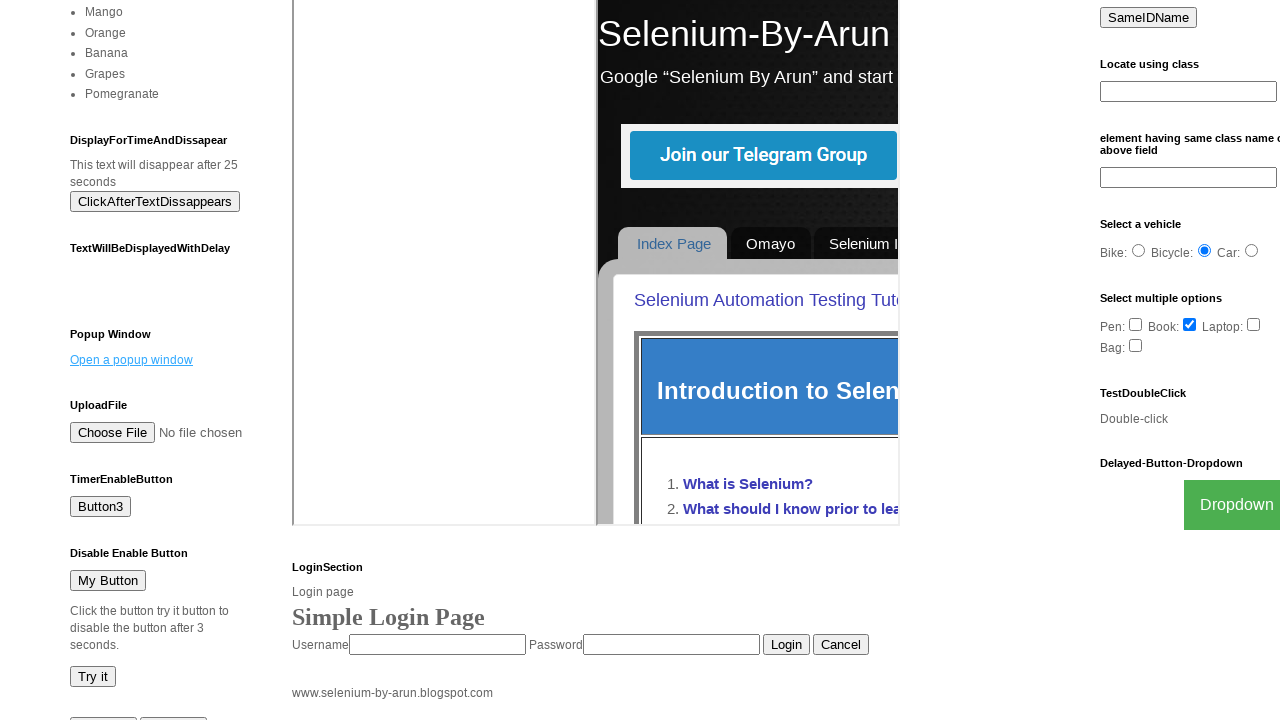

Waited 1000ms for popup window to open
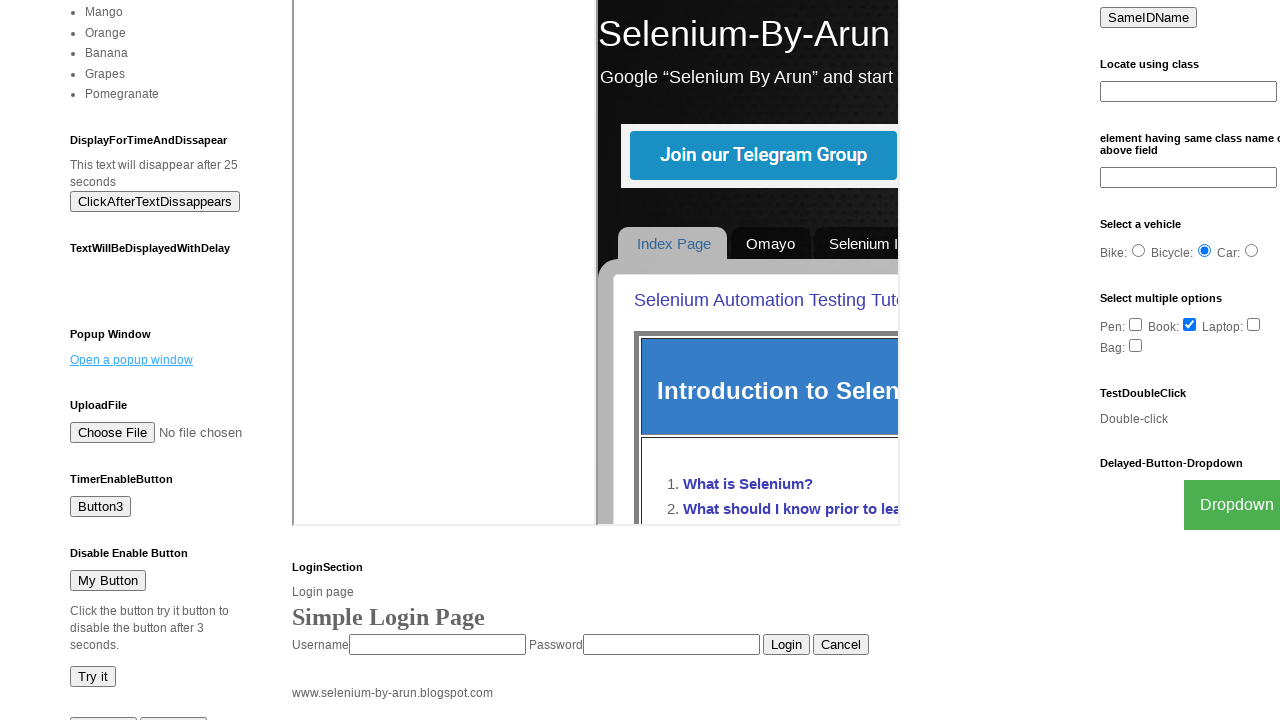

Retrieved all pages from context
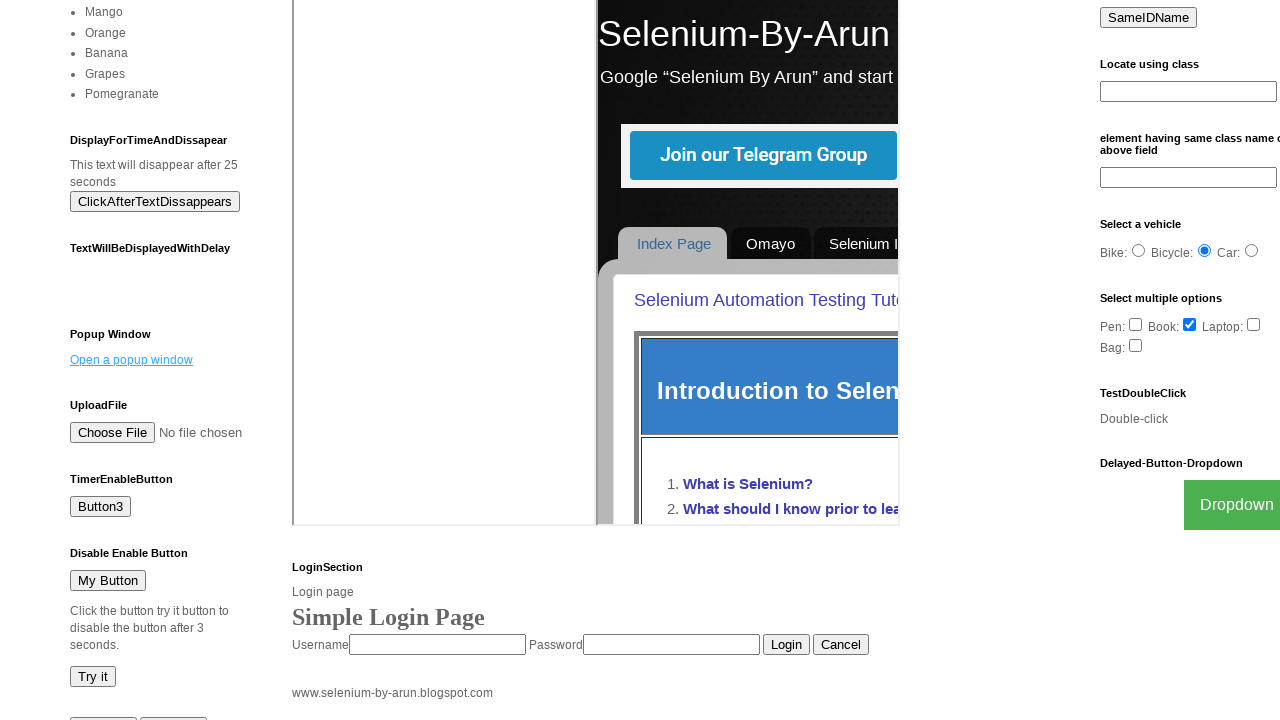

Verified that popup window was opened (found 2 or more pages)
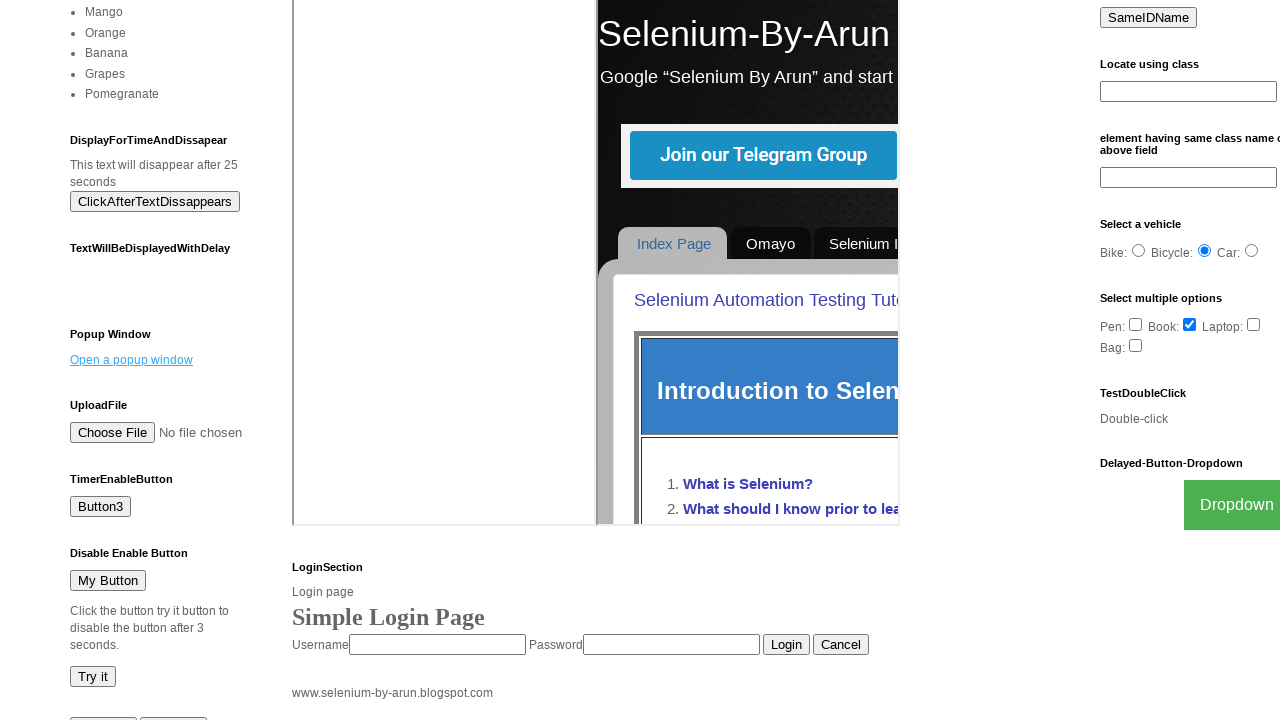

Selected the popup page (last page in context)
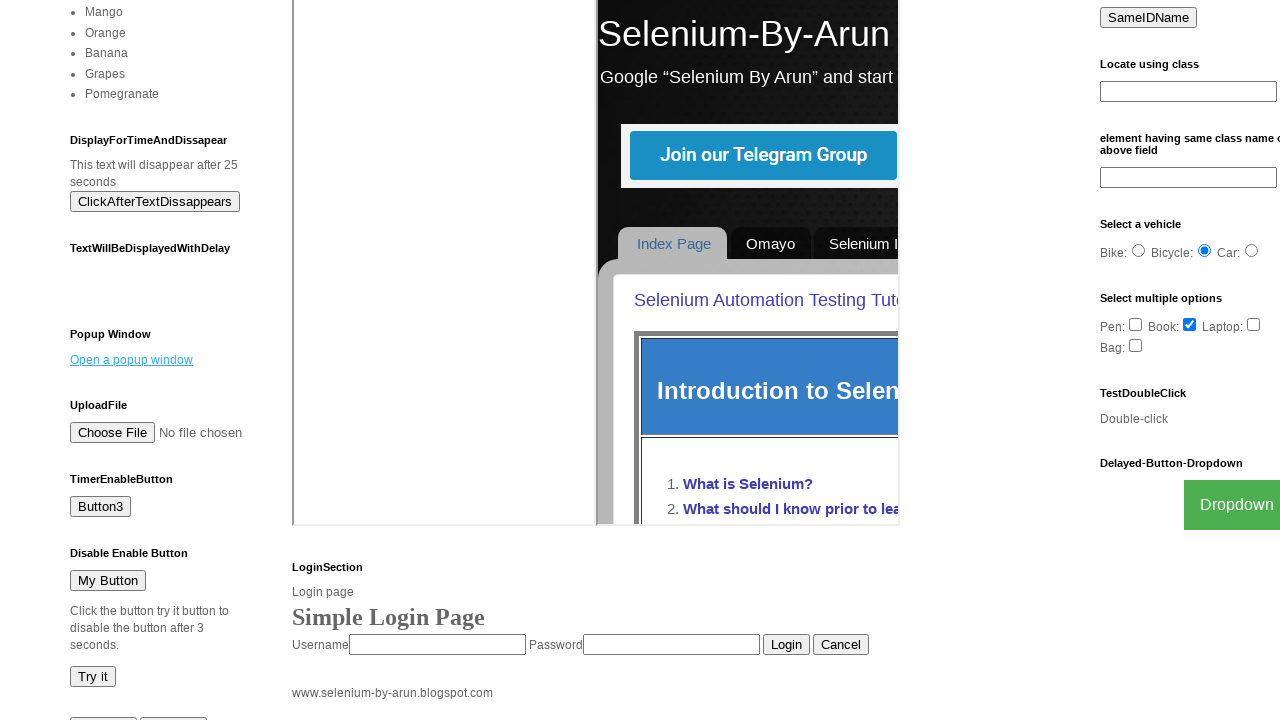

Waited for popup page to load
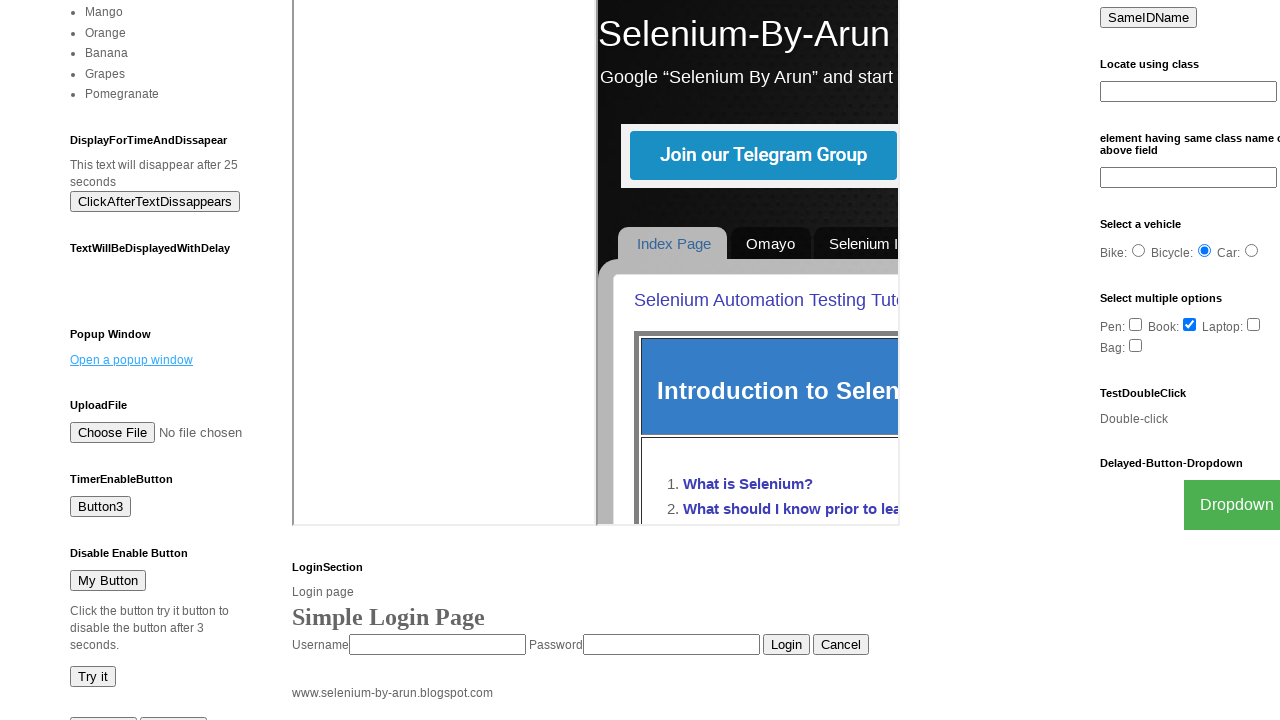

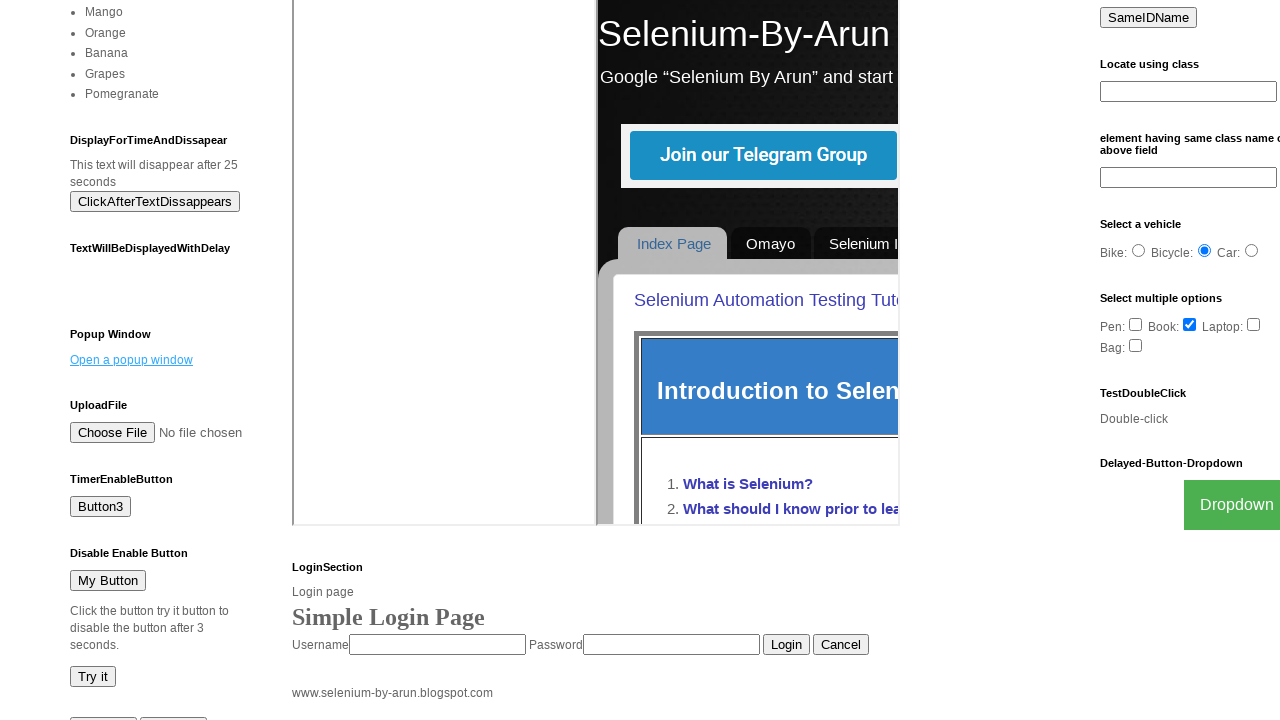